Tests autocomplete dropdown functionality by typing a partial country name, waiting for suggestions to appear, and selecting "India" from the dropdown list

Starting URL: https://rahulshettyacademy.com/dropdownsPractise/

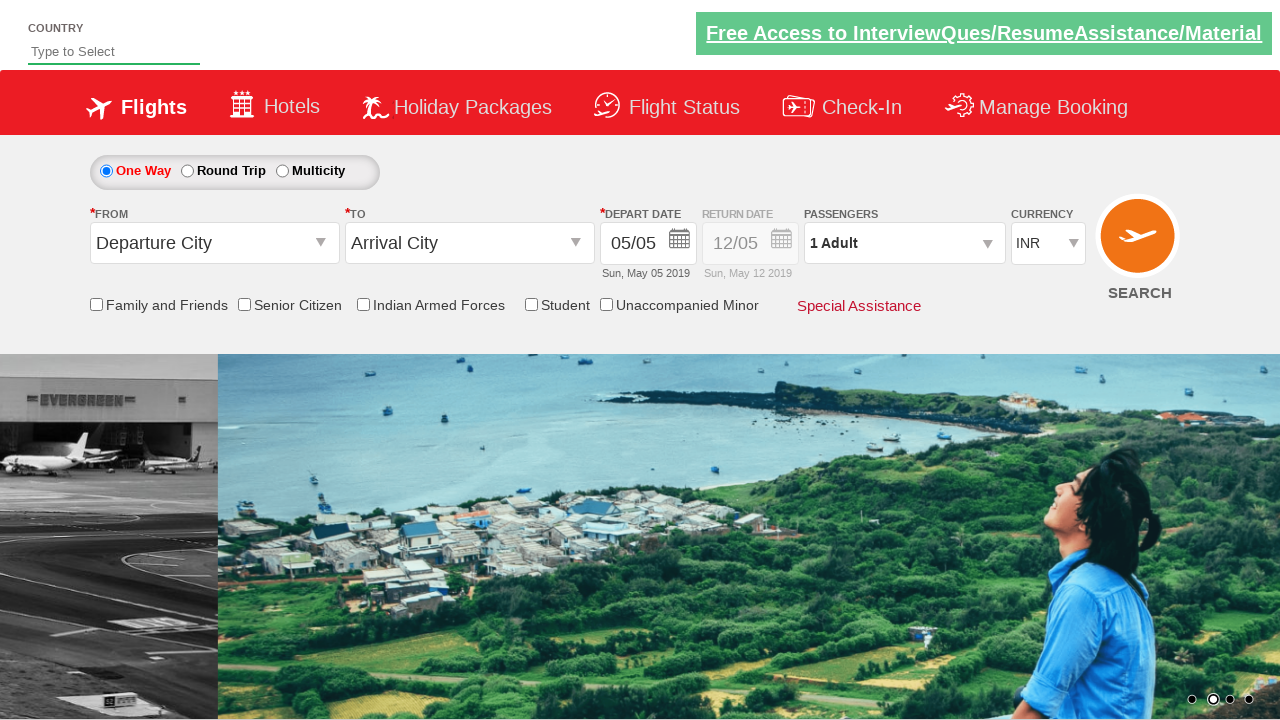

Filled autosuggest input with 'ind' to trigger dropdown suggestions on input#autosuggest
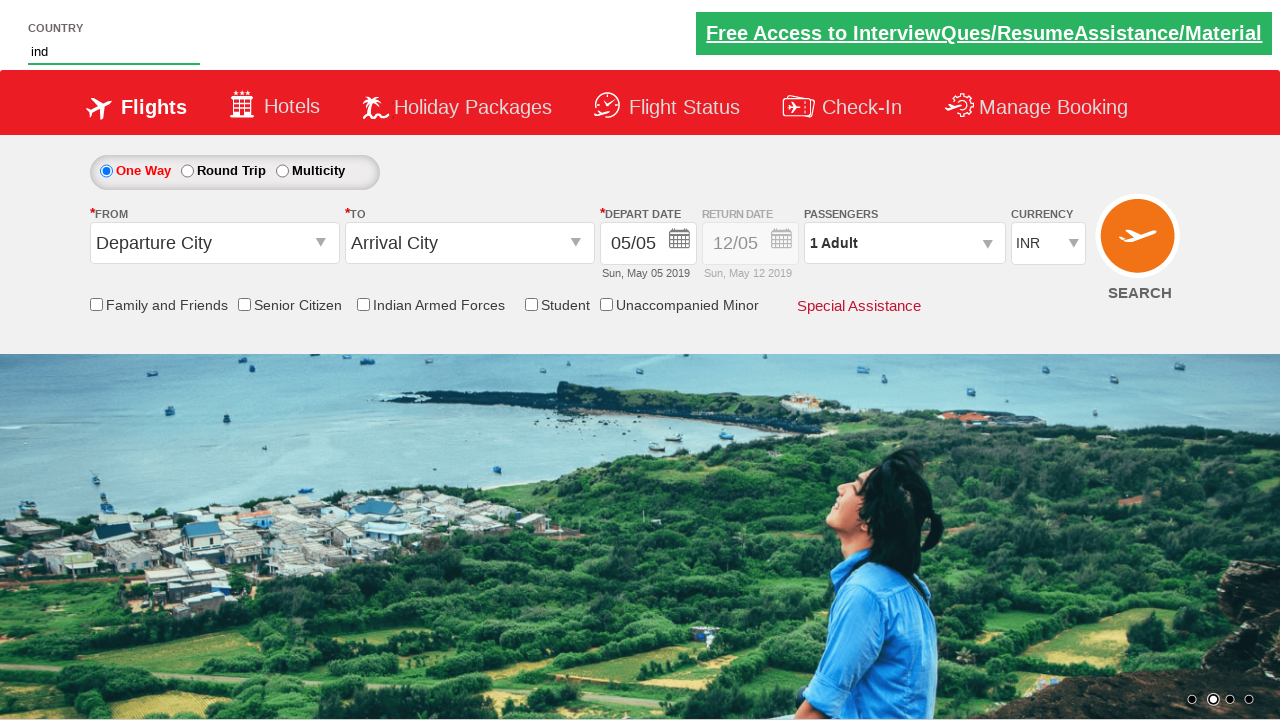

Waited for dropdown suggestions to appear
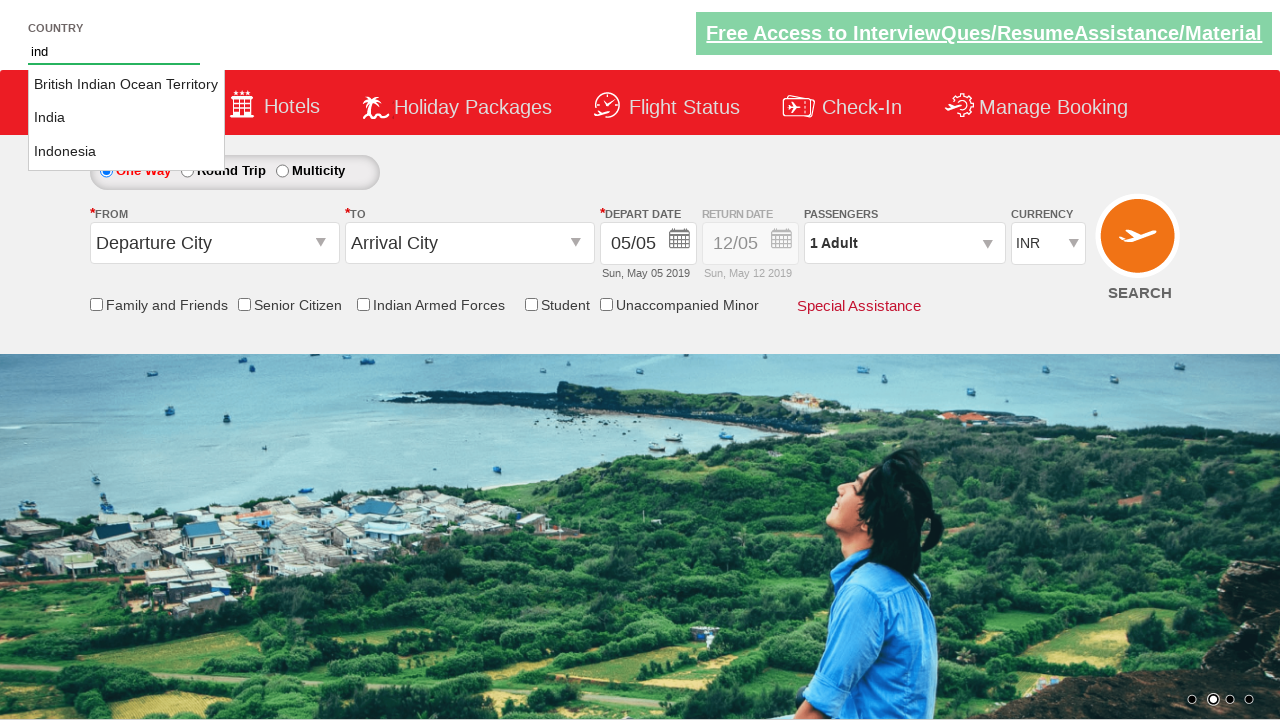

Retrieved all dropdown menu items
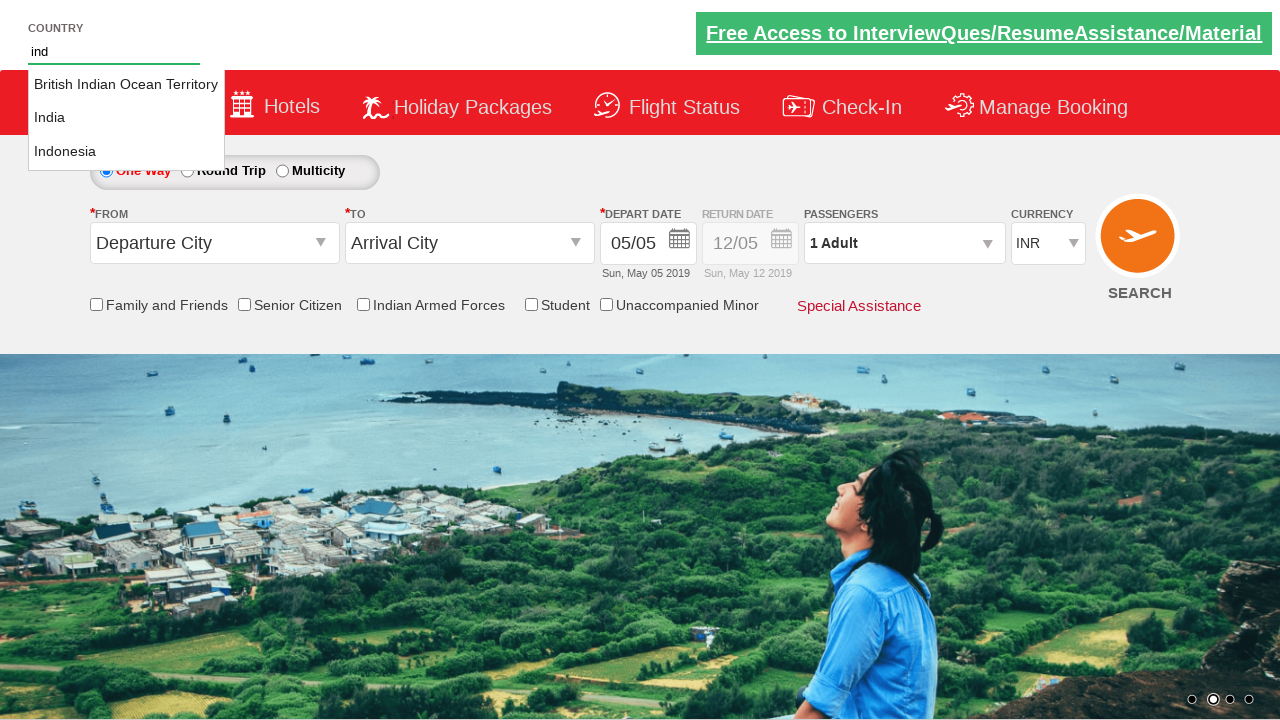

Clicked on 'India' option from the dropdown list at (126, 118) on li.ui-menu-item >> nth=1
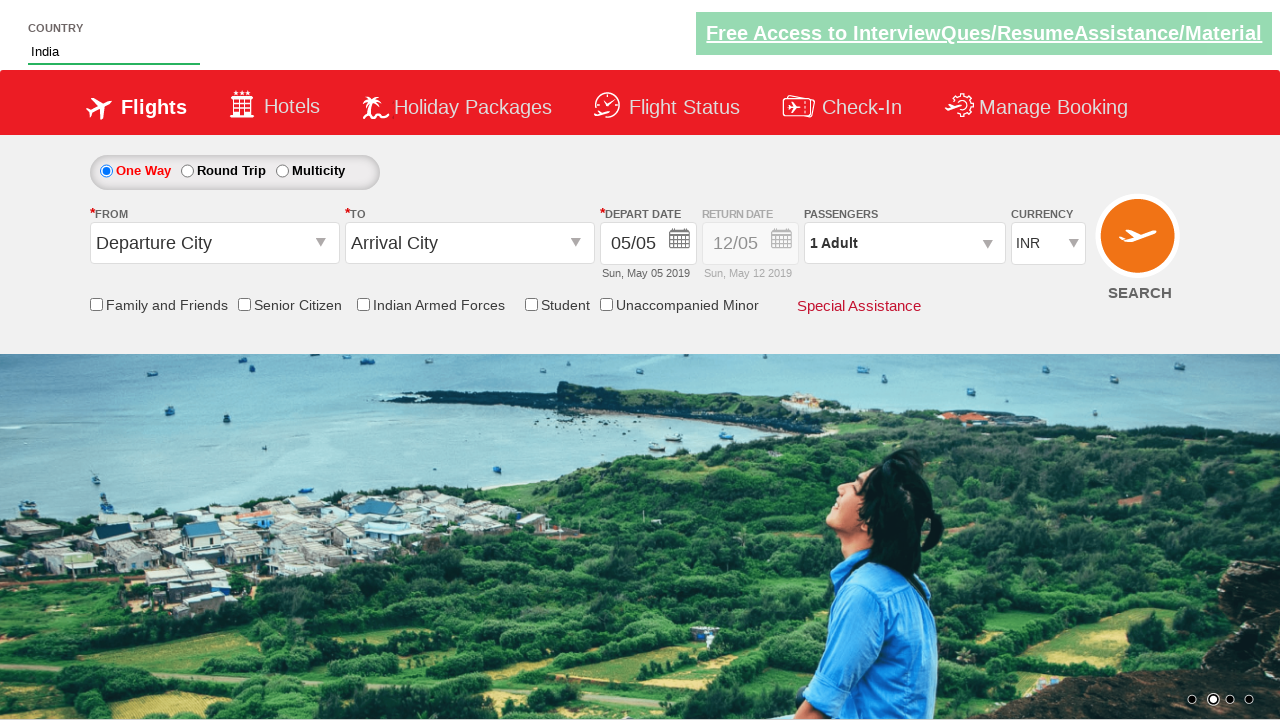

Verified that 'India' was successfully selected in the autosuggest field
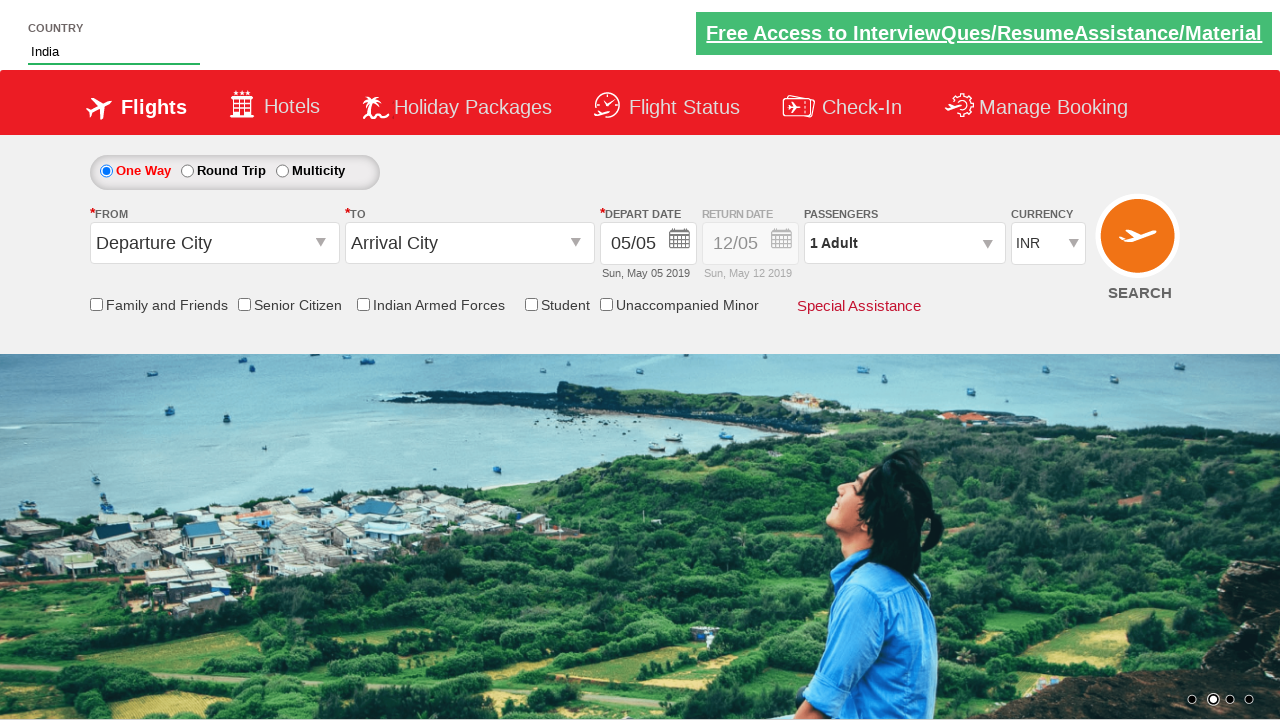

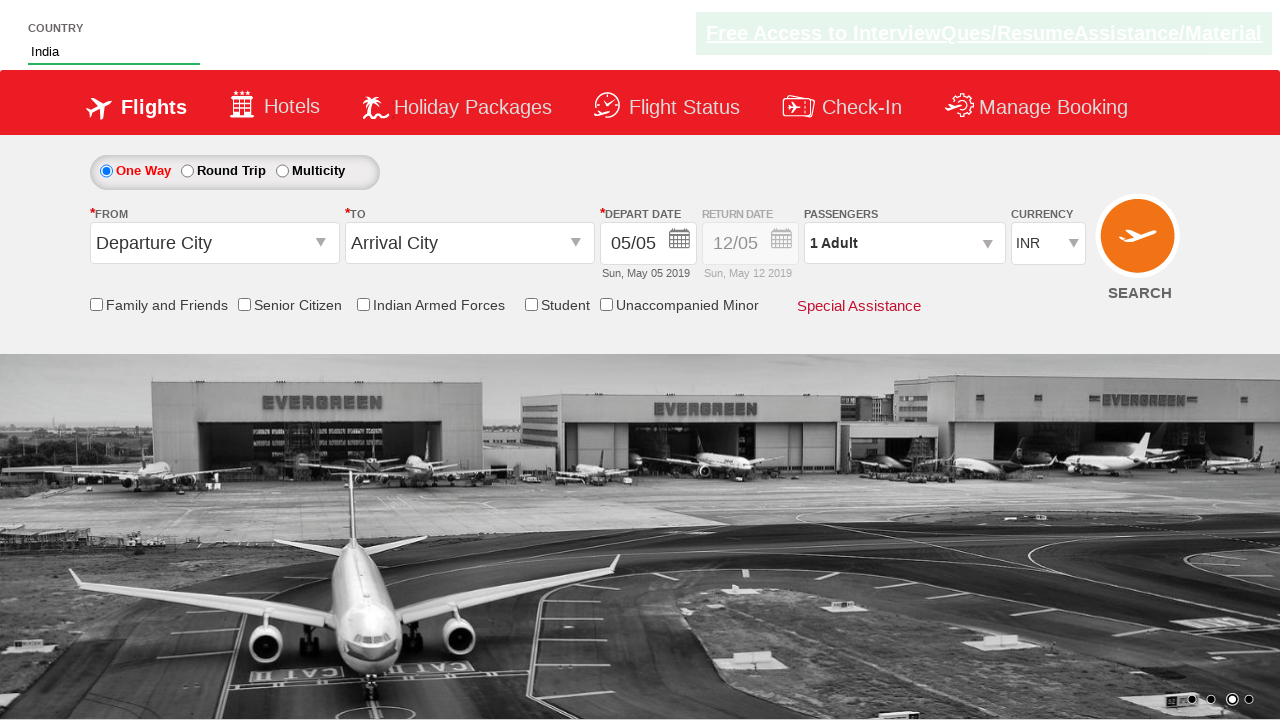